Tests removing disabled attribute from a button and verifying it becomes enabled

Starting URL: https://getbootstrap.com/docs/4.0/components/buttons/#disabled-state

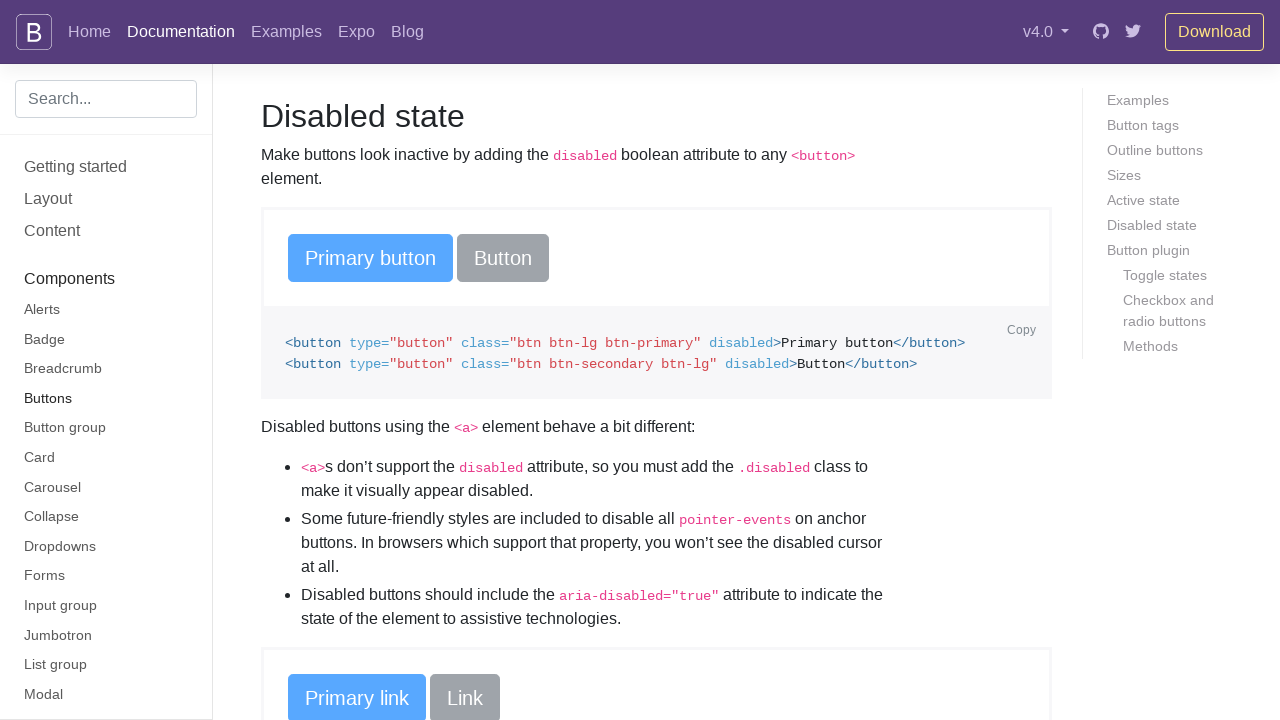

Waited for disabled state buttons to load
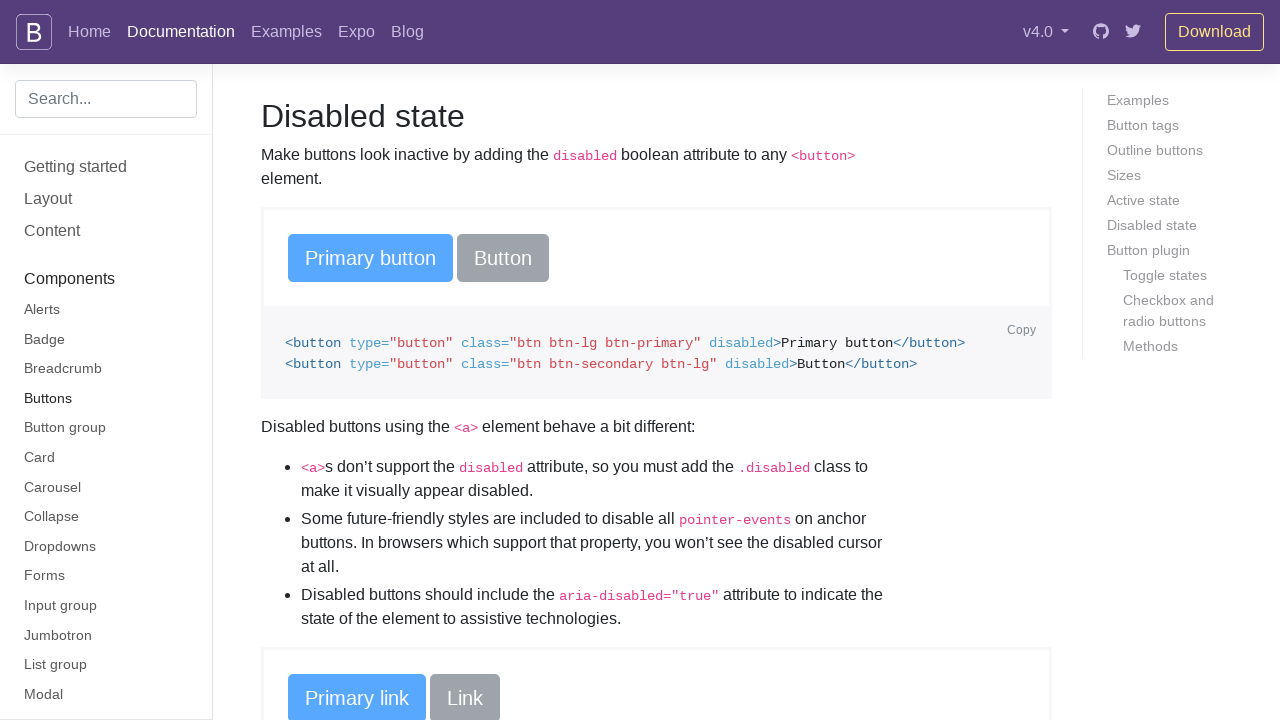

Removed disabled attribute from third button
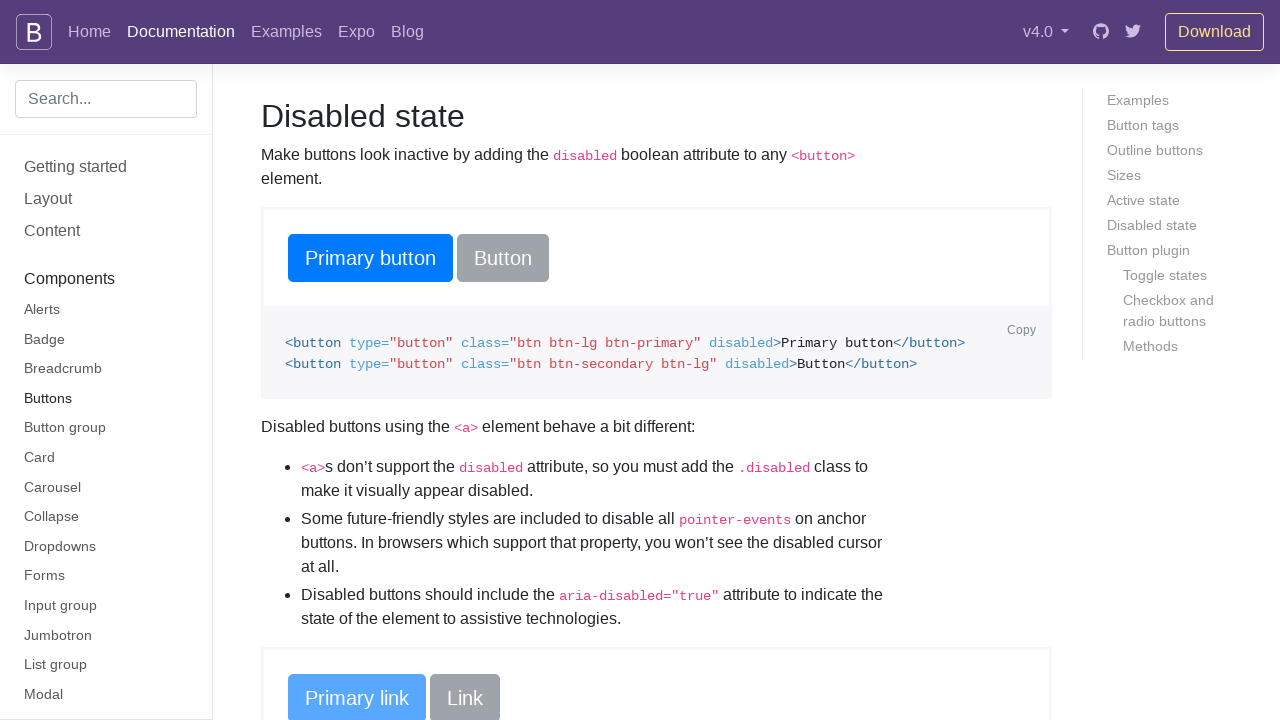

Verified button is visible and enabled
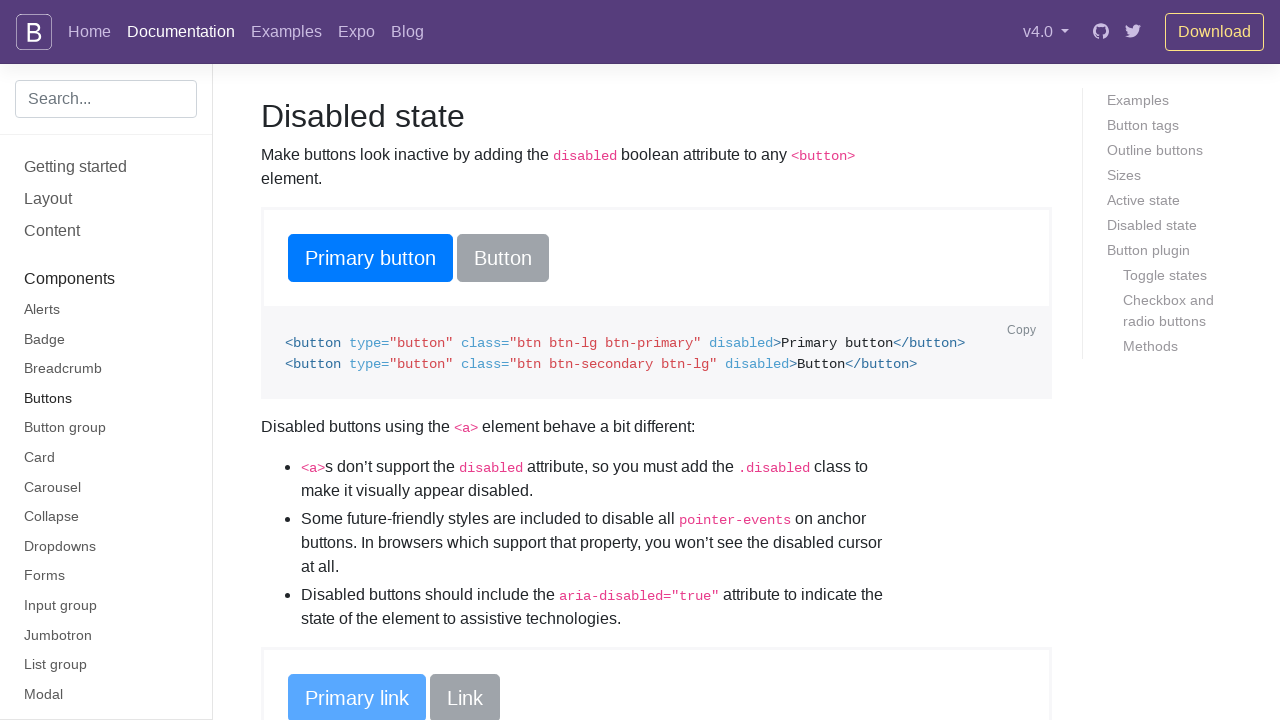

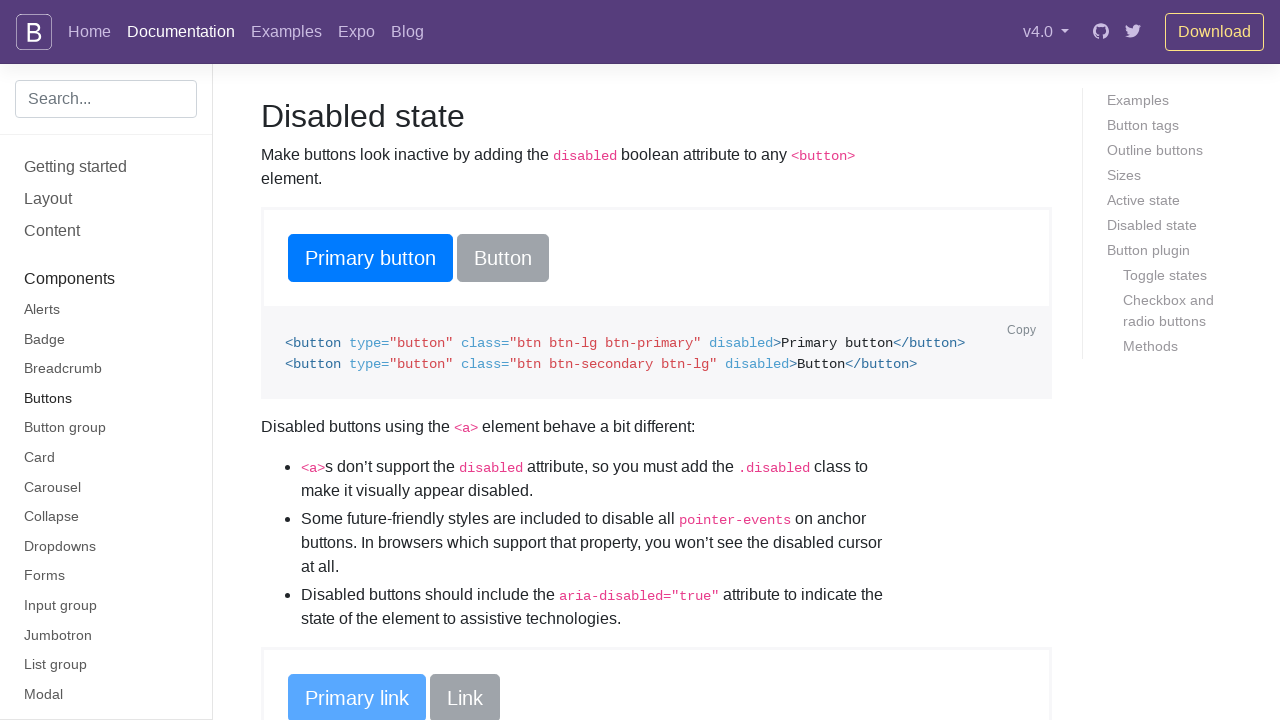